Tests right-click (context click) functionality on a jQuery context menu demo by right-clicking an element to open the context menu, iterating through menu options, and clicking the "Copy" option.

Starting URL: http://swisnl.github.io/jQuery-contextMenu/demo.html

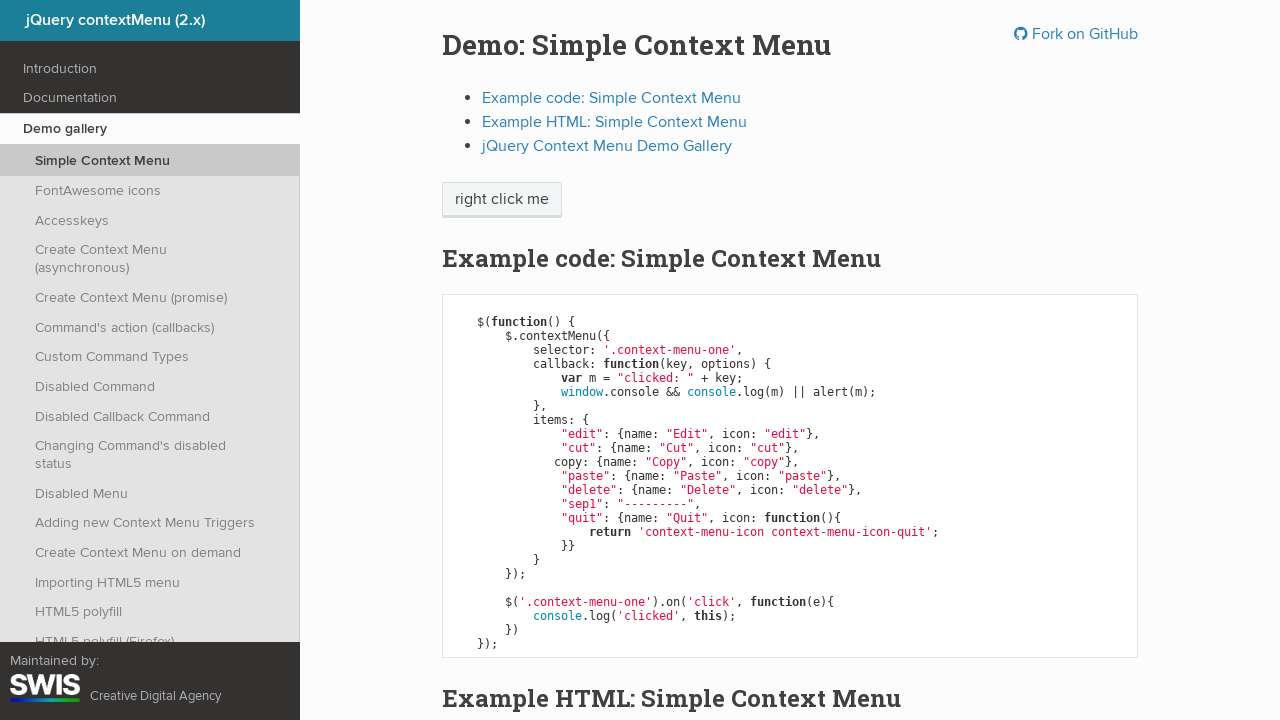

Right-clicked on context menu trigger element at (502, 200) on span.context-menu-one
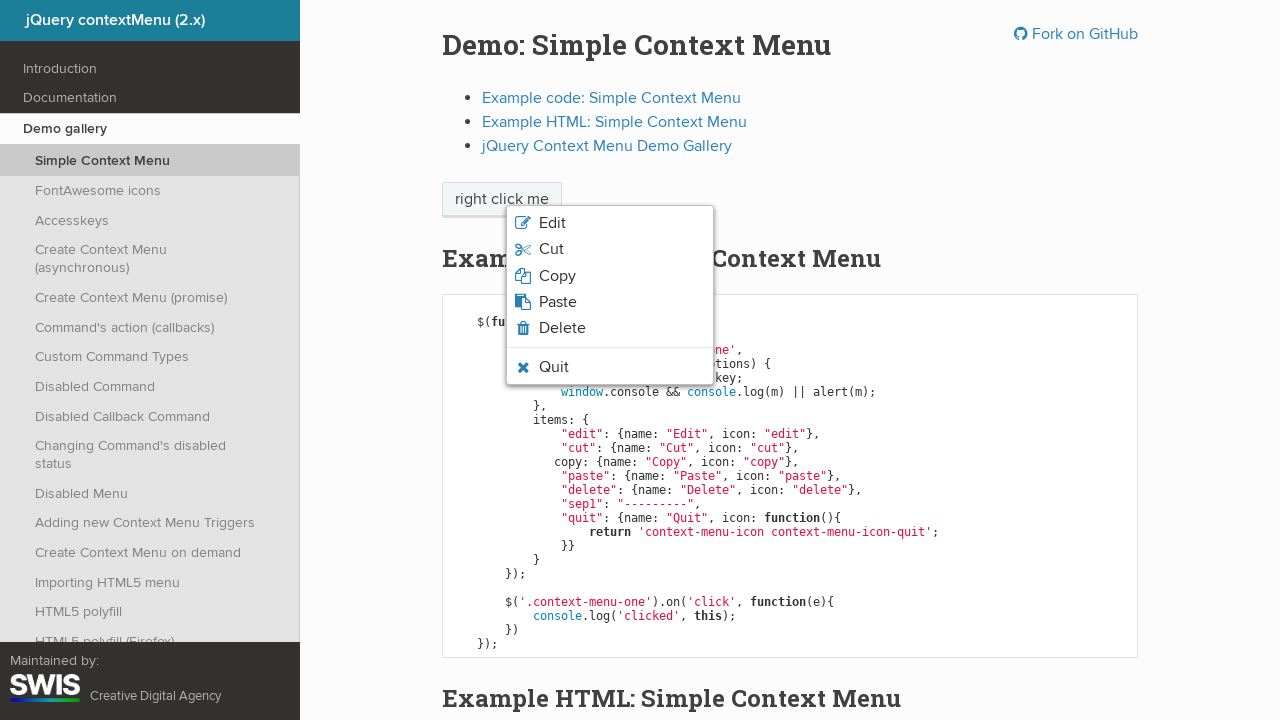

Context menu appeared
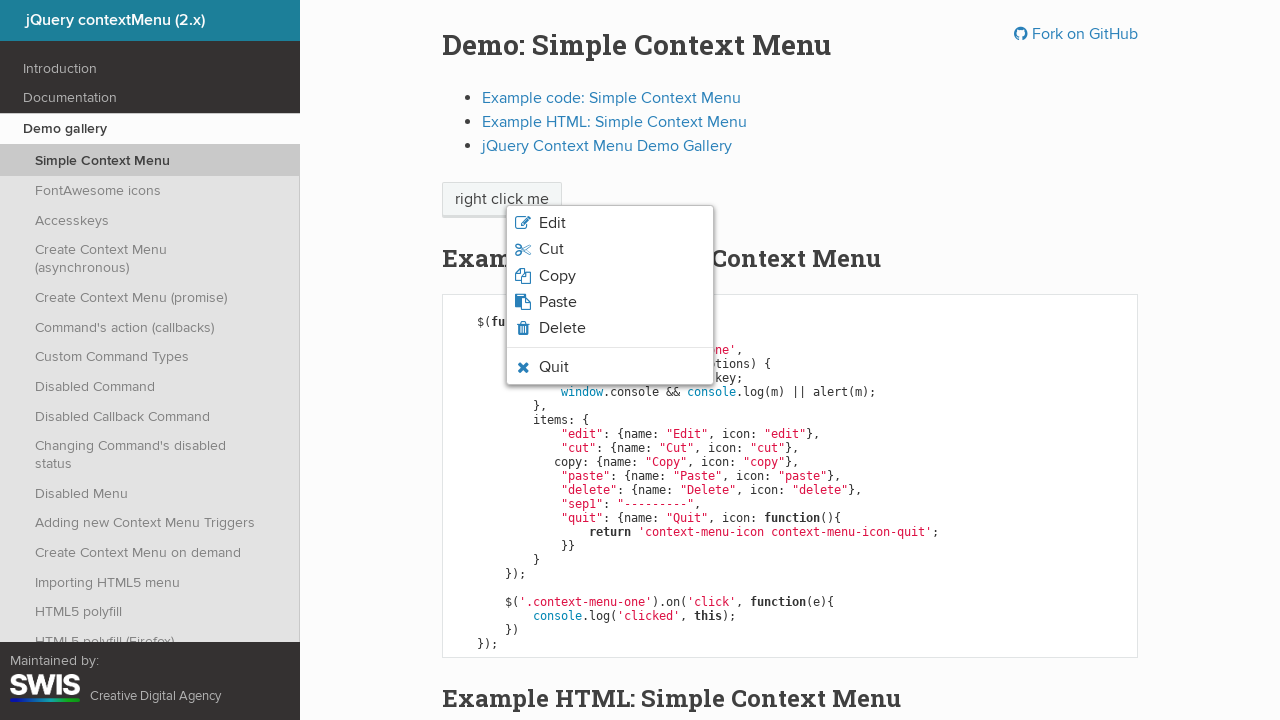

Retrieved 6 context menu options
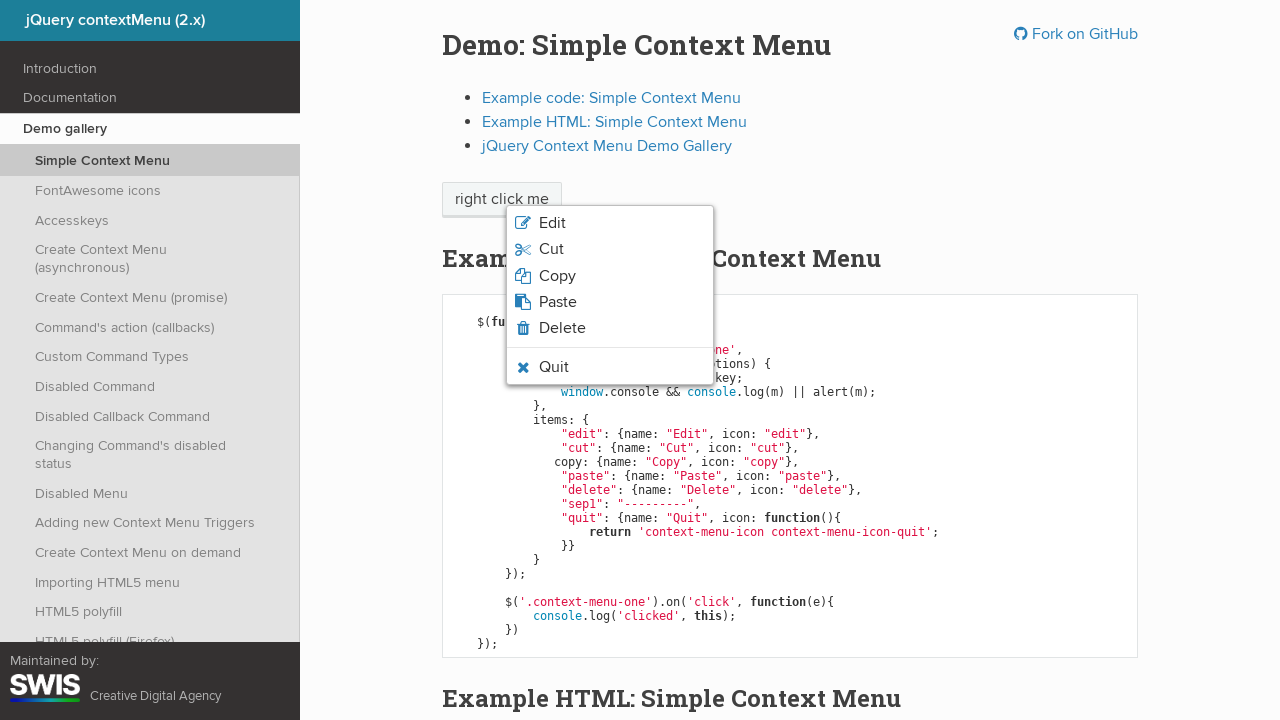

Clicked 'Copy' option from context menu at (557, 276) on xpath=//ul[contains(@class,'context-menu-list')]/li/span >> nth=2
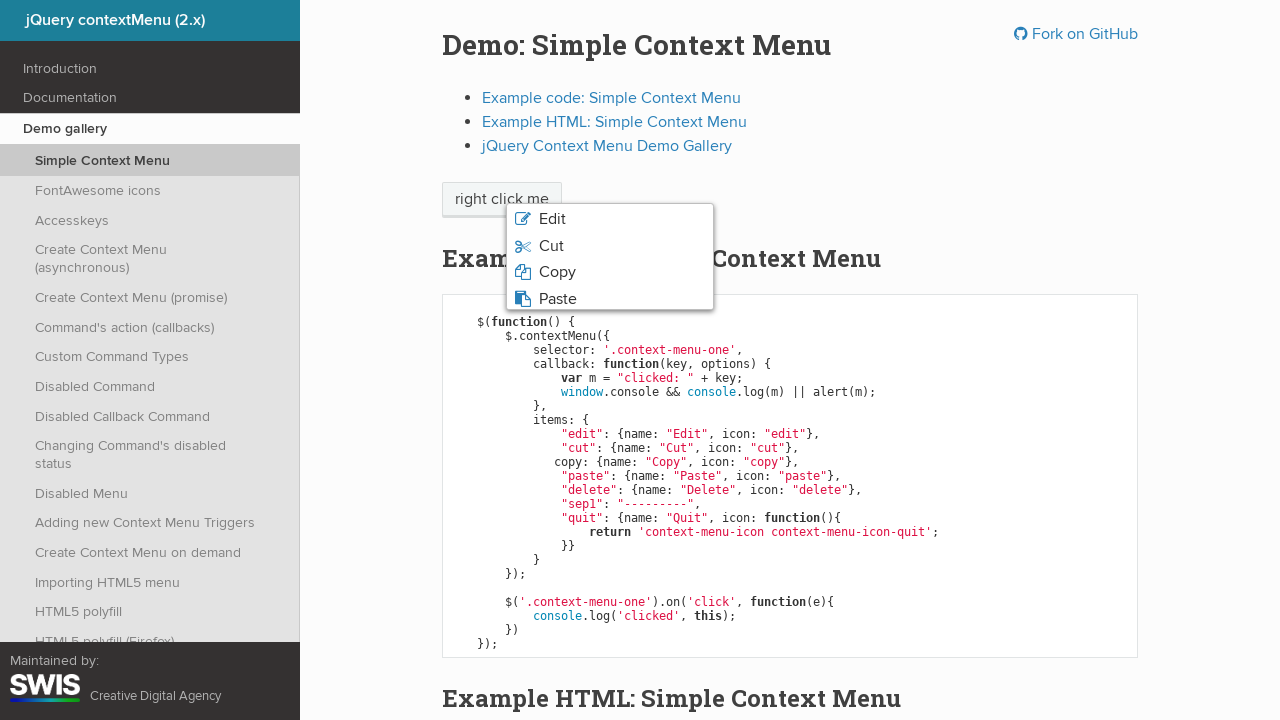

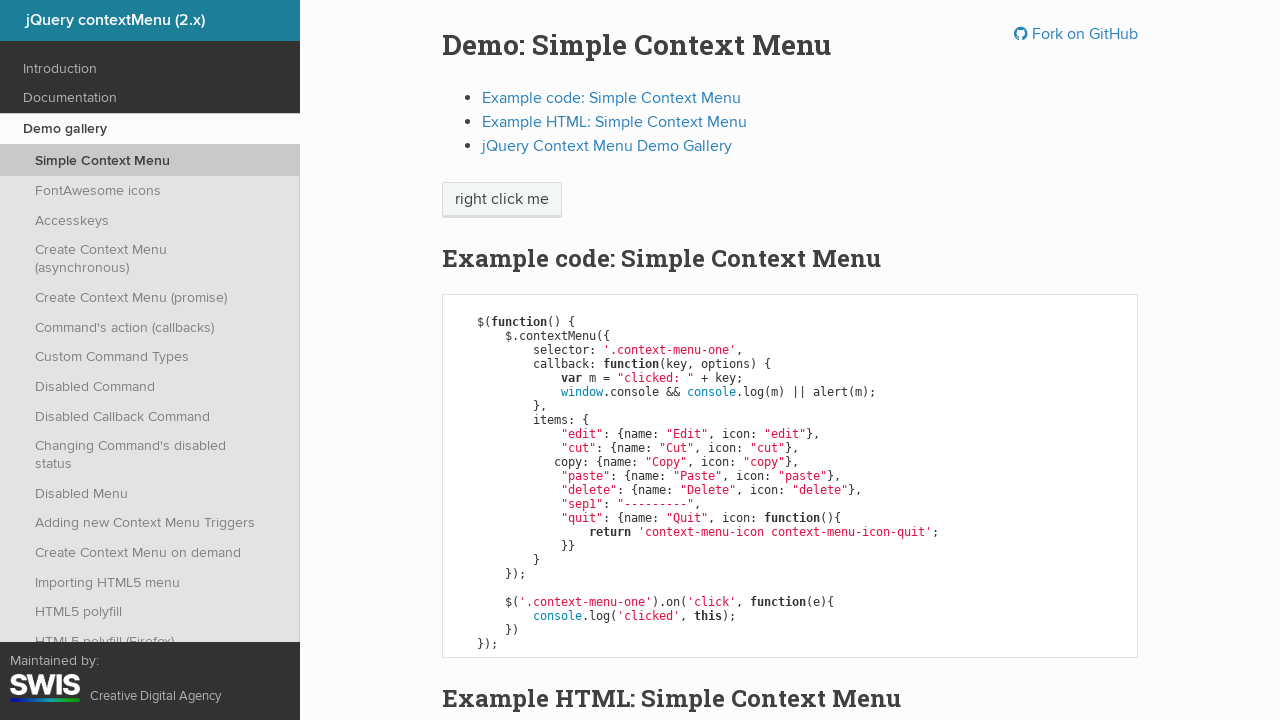